Tests marking all todo items as completed using the toggle all checkbox

Starting URL: https://demo.playwright.dev/todomvc

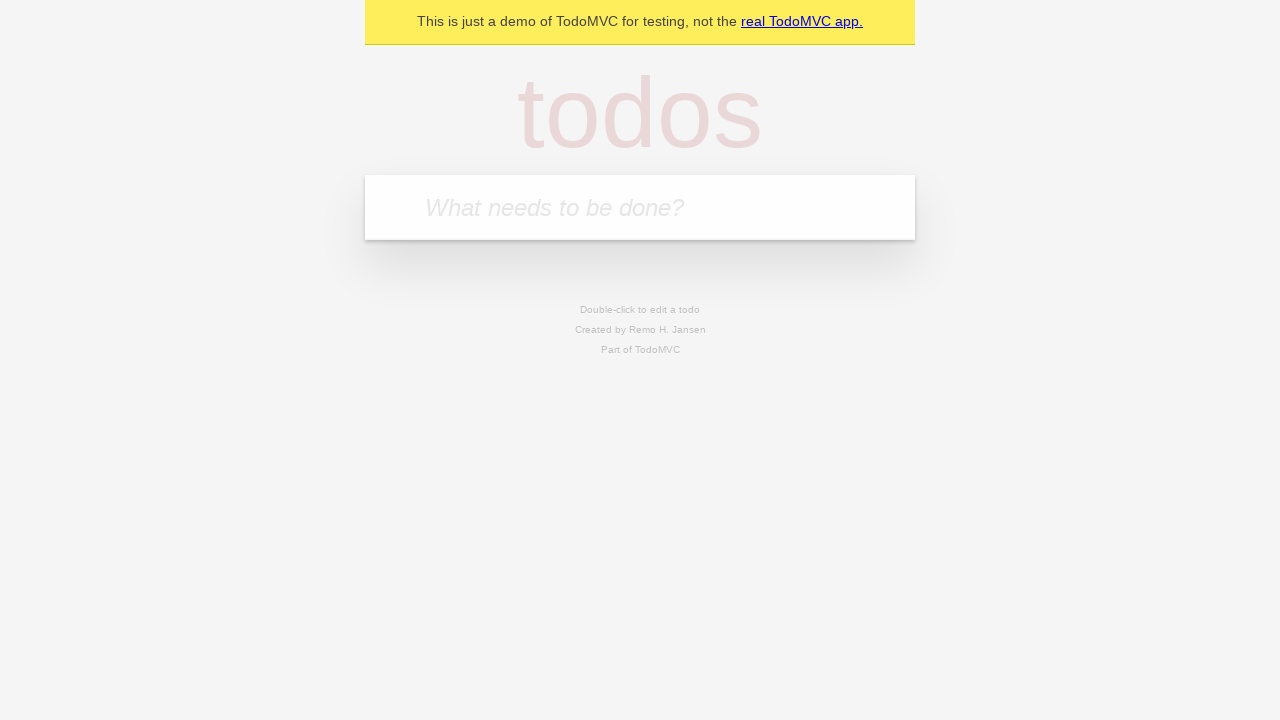

Filled todo input with 'buy some cheese' on internal:attr=[placeholder="What needs to be done?"i]
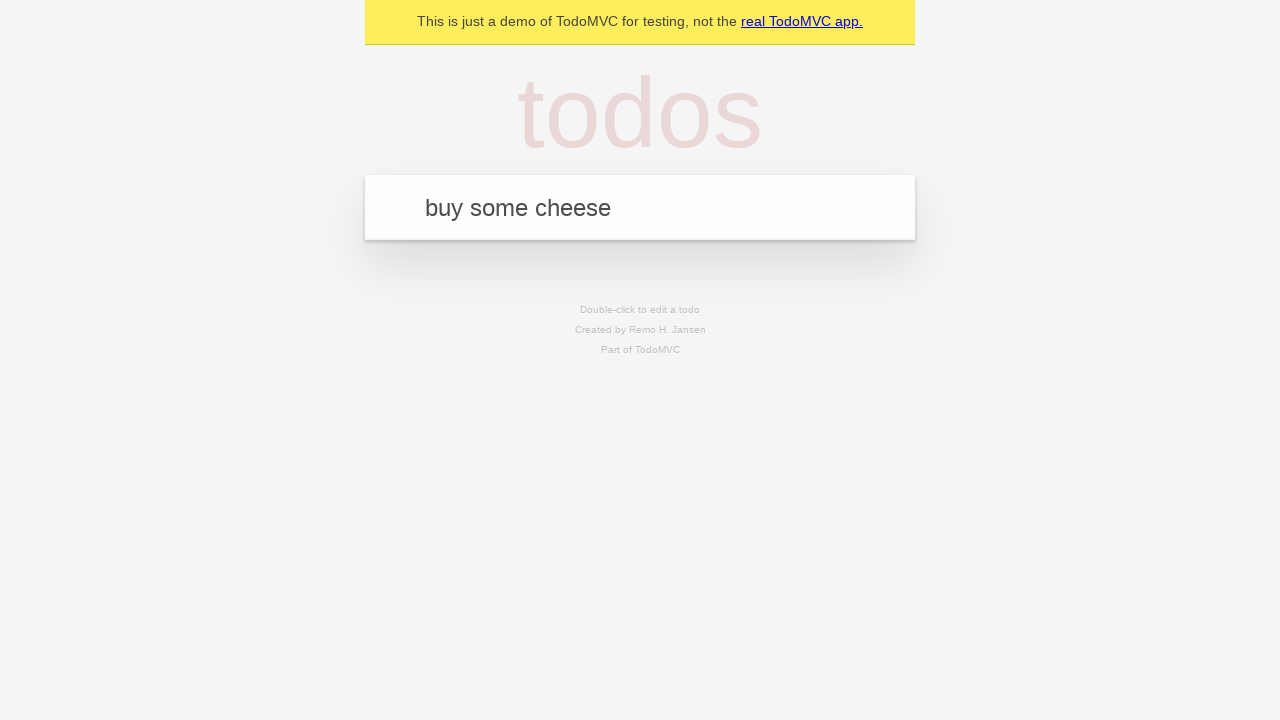

Pressed Enter to create first todo item on internal:attr=[placeholder="What needs to be done?"i]
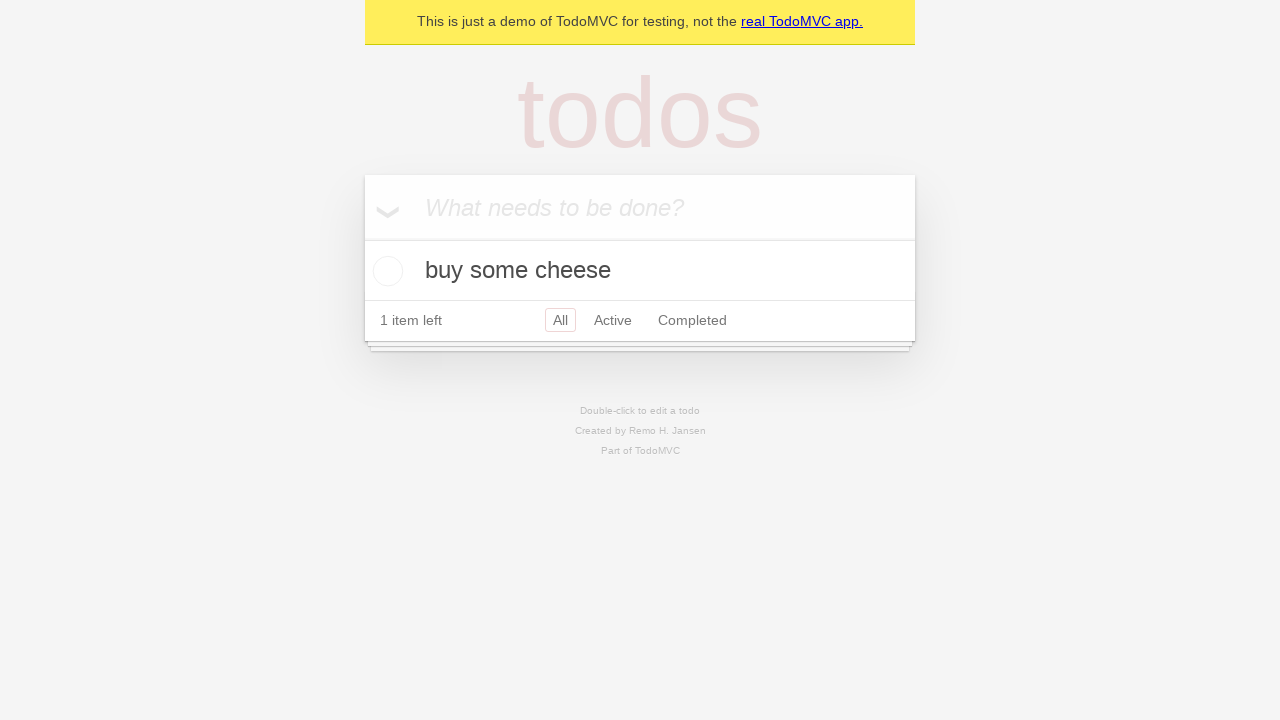

Filled todo input with 'feed the cat' on internal:attr=[placeholder="What needs to be done?"i]
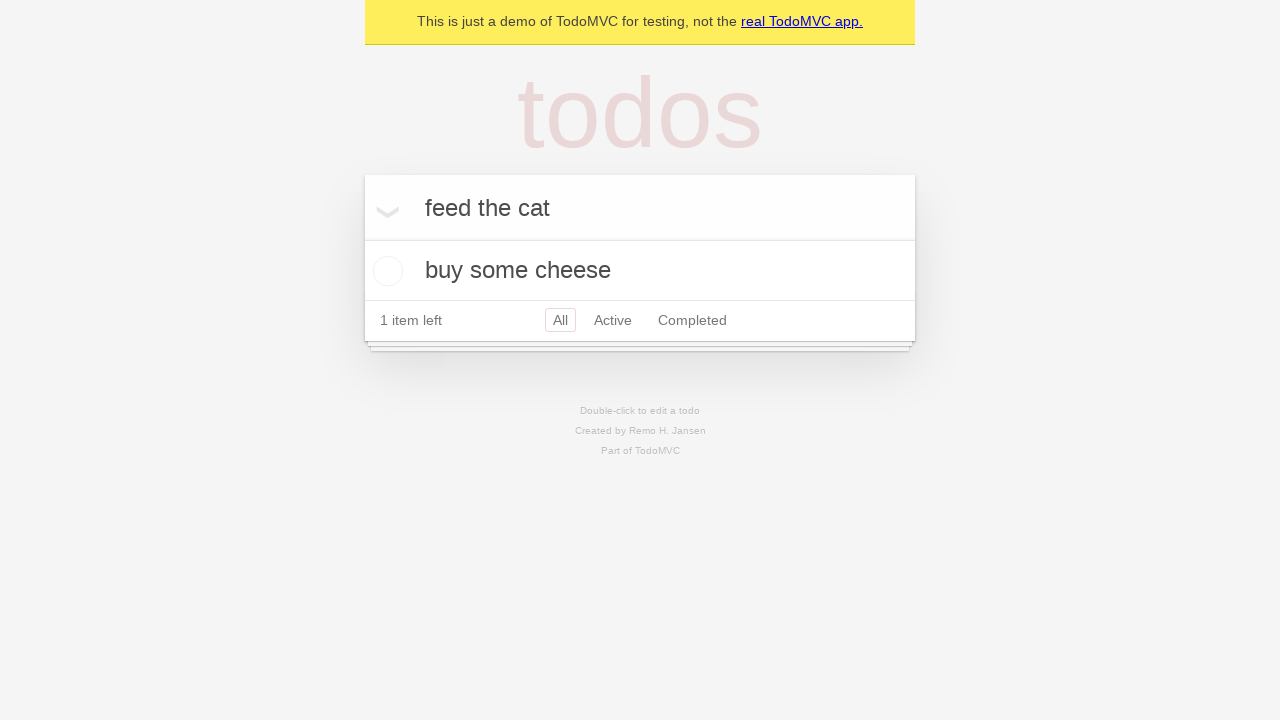

Pressed Enter to create second todo item on internal:attr=[placeholder="What needs to be done?"i]
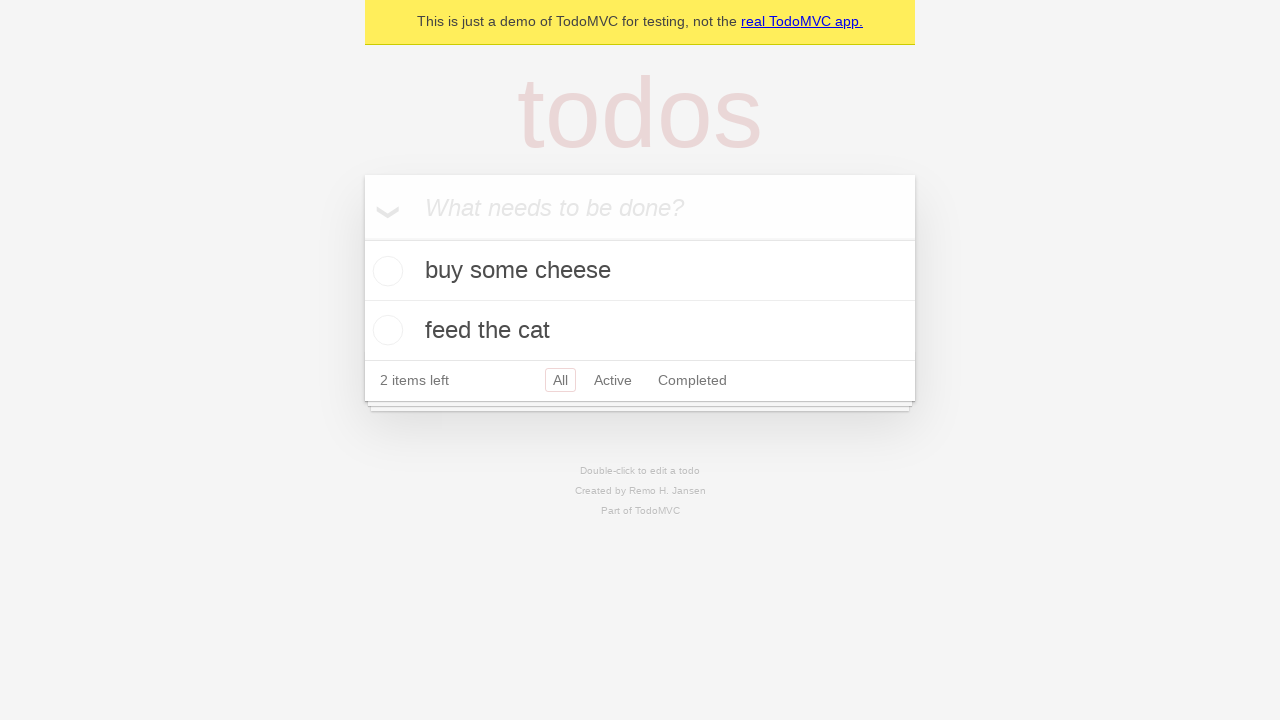

Filled todo input with 'book a doctors appointment' on internal:attr=[placeholder="What needs to be done?"i]
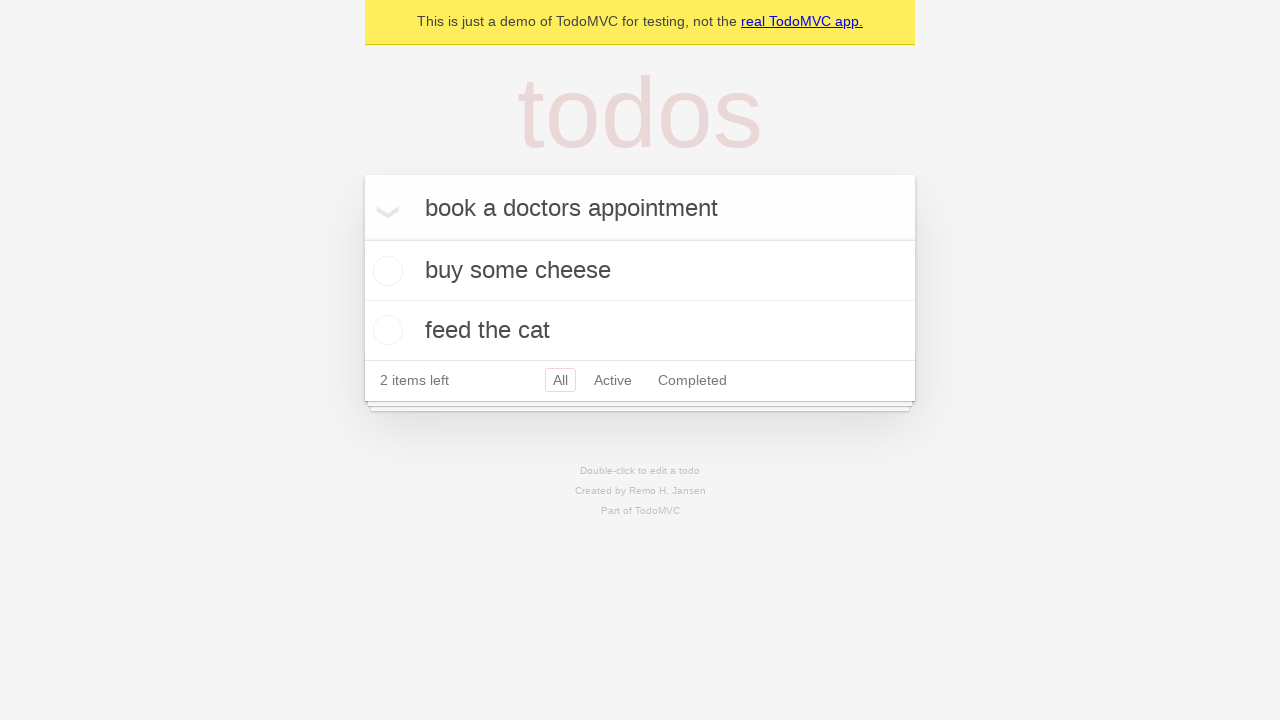

Pressed Enter to create third todo item on internal:attr=[placeholder="What needs to be done?"i]
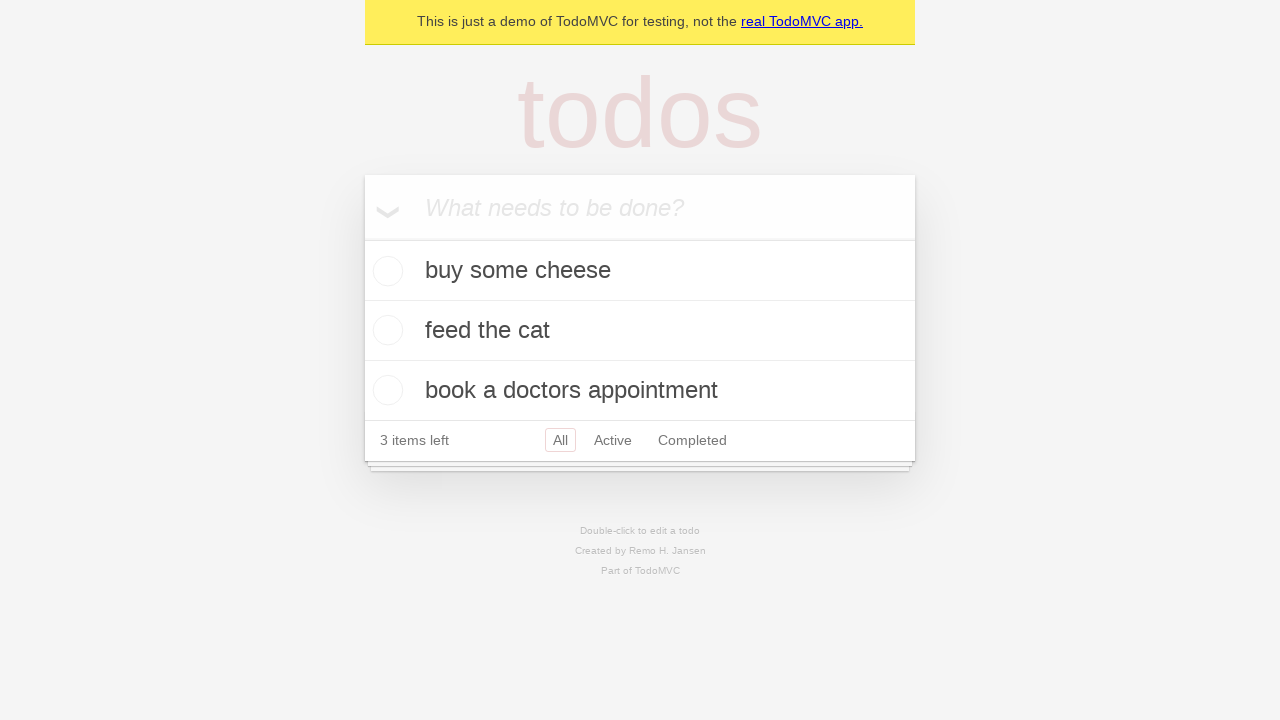

Clicked 'Mark all as complete' checkbox to toggle all items as completed at (362, 238) on internal:label="Mark all as complete"i
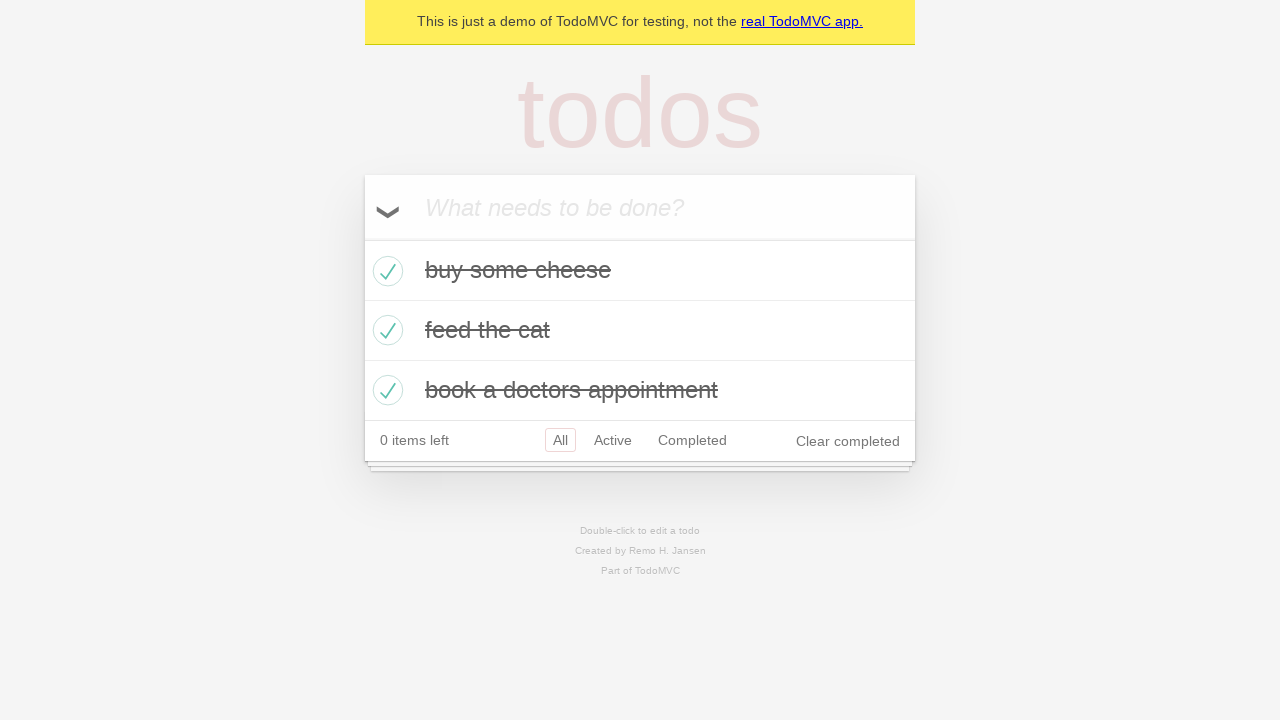

Waited for completed state - all todo items marked as completed
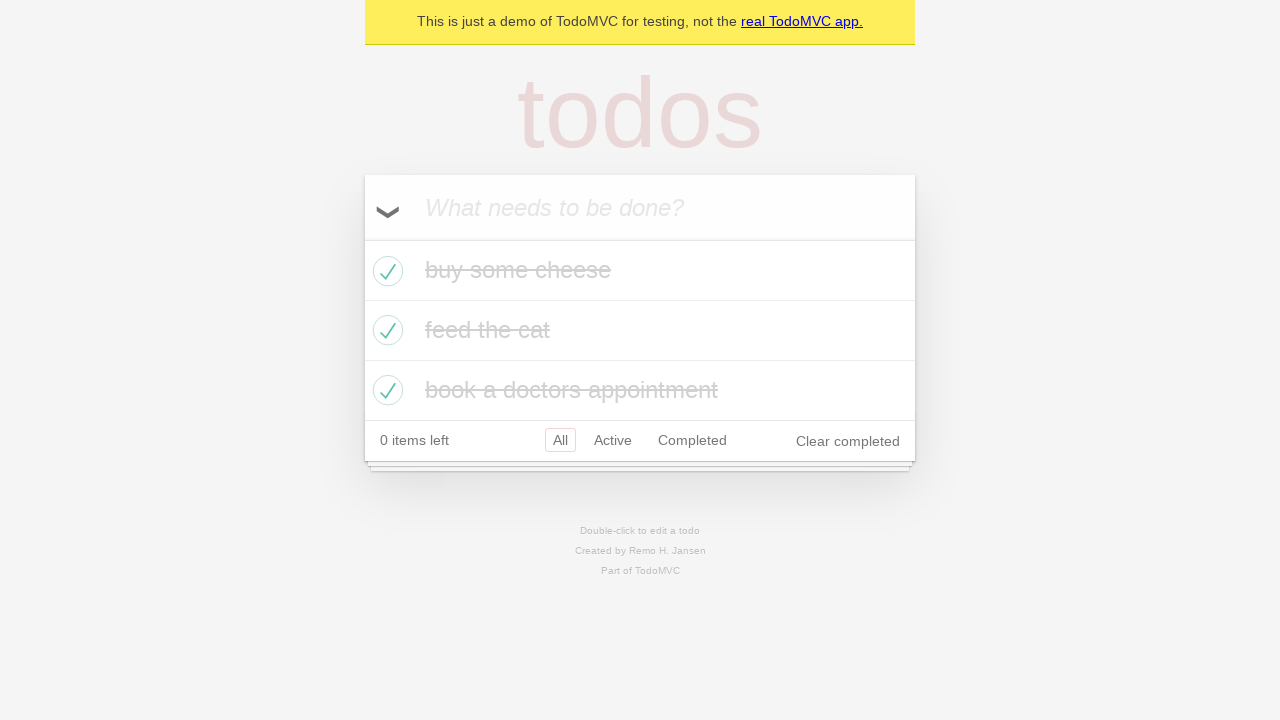

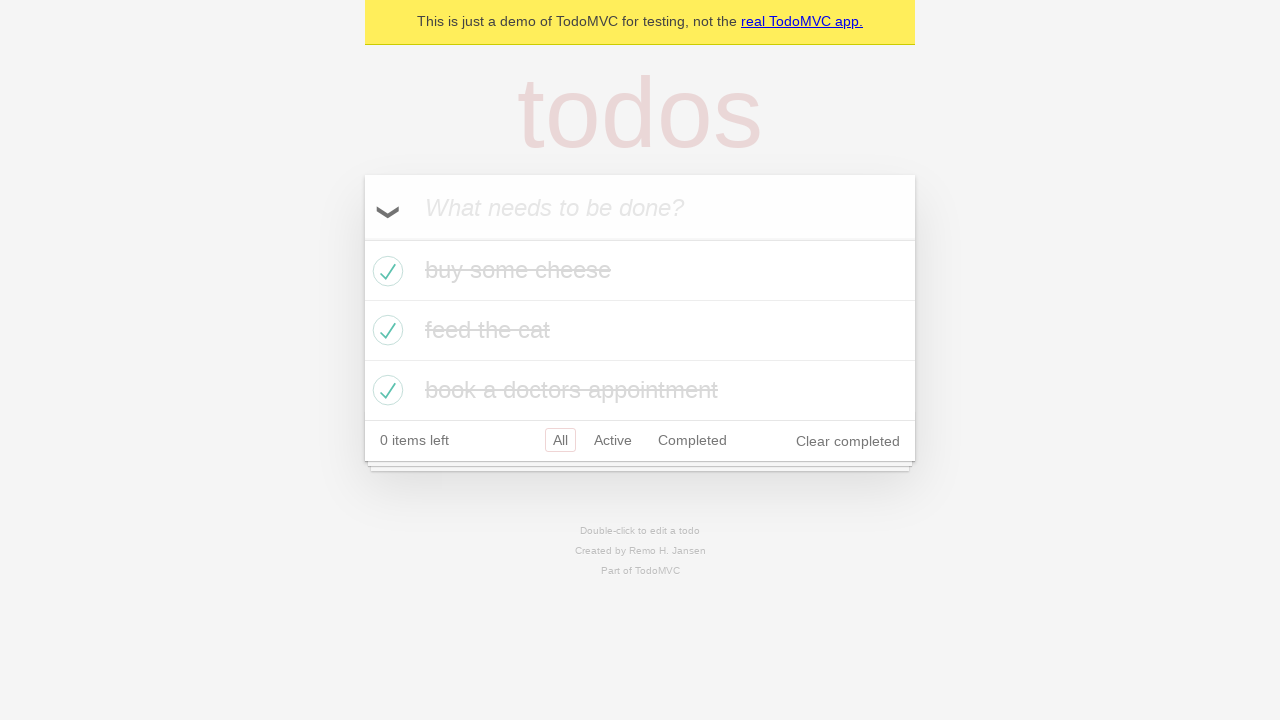